Tests JavaScript prompt alert functionality by triggering a prompt dialog, entering text into it, and accepting the alert.

Starting URL: https://demo.automationtesting.in/Alerts.html

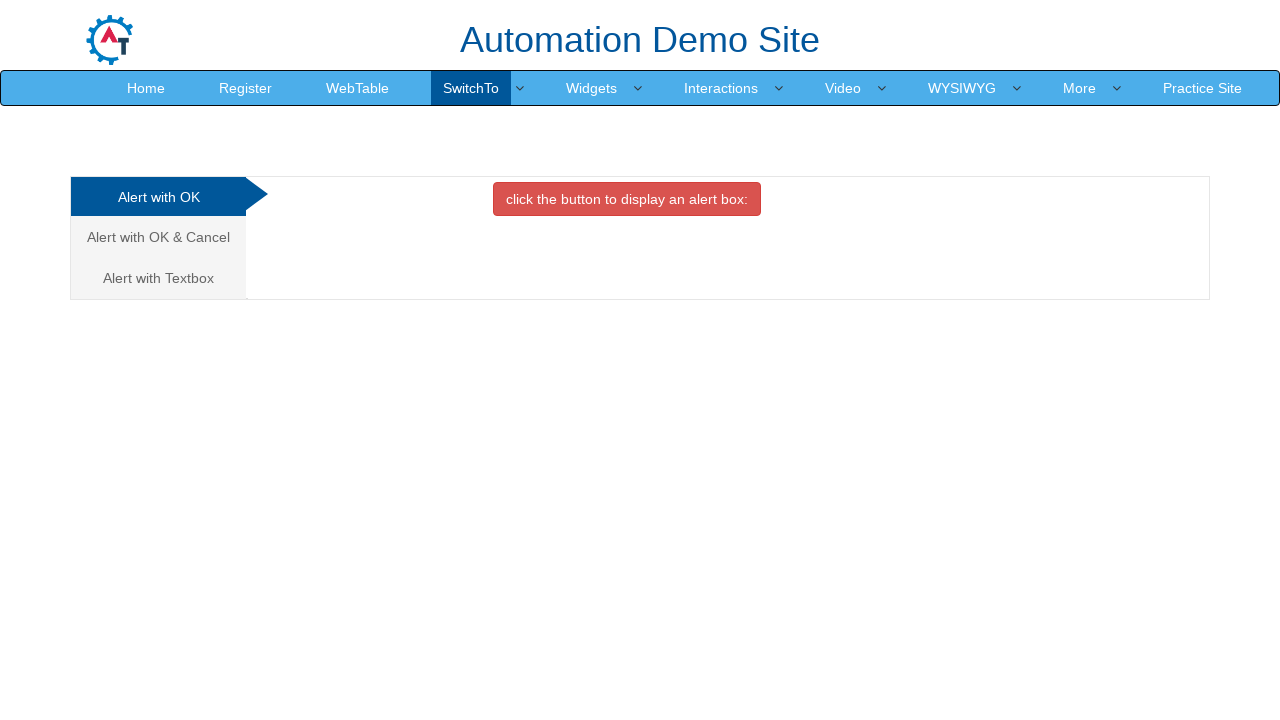

Clicked on the third tab to access prompt alert section at (158, 278) on (//a[@class='analystic'])[3]
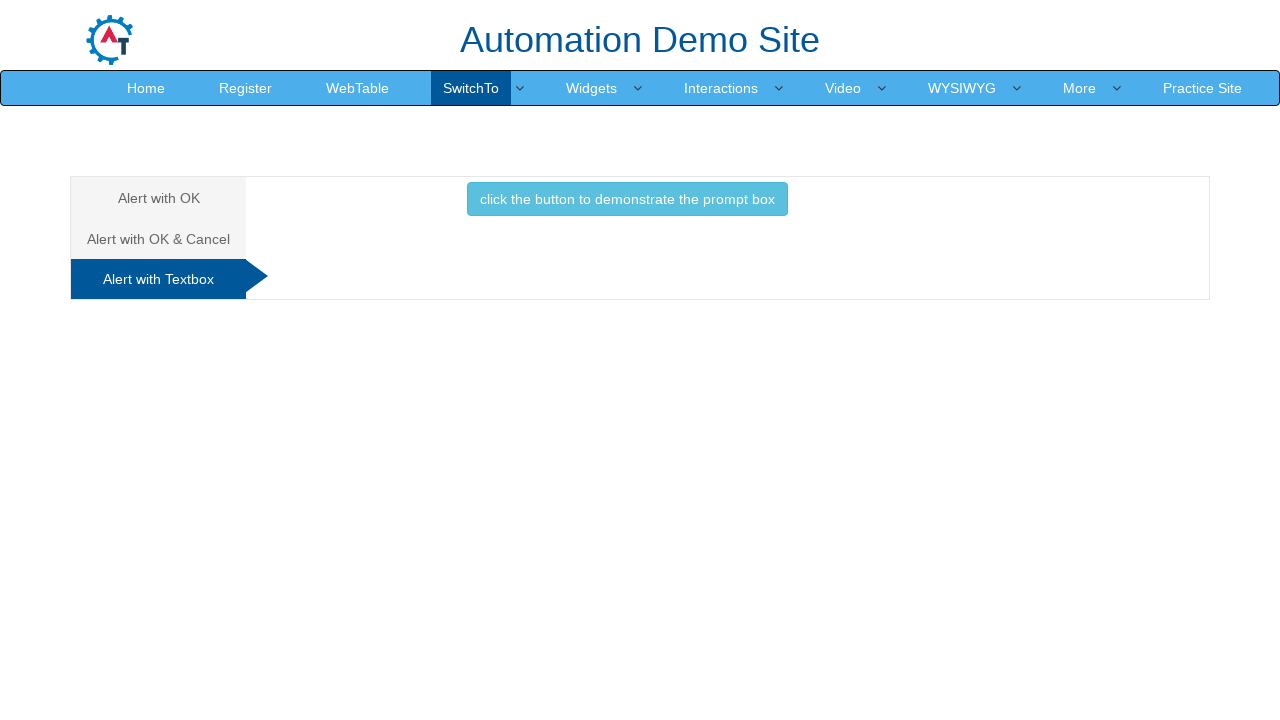

Set up dialog handler to accept prompt with text 'Selenium Automation Testing'
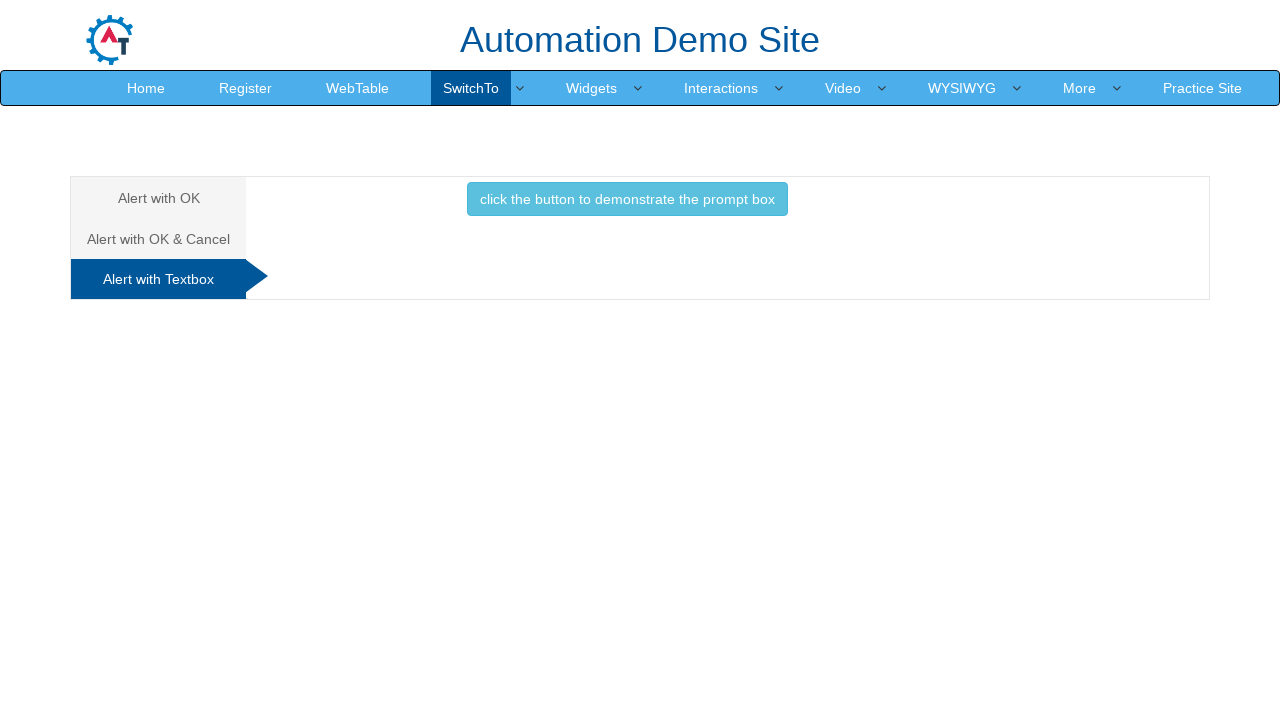

Clicked button to trigger prompt alert dialog at (627, 199) on button[onclick='promptbox()']
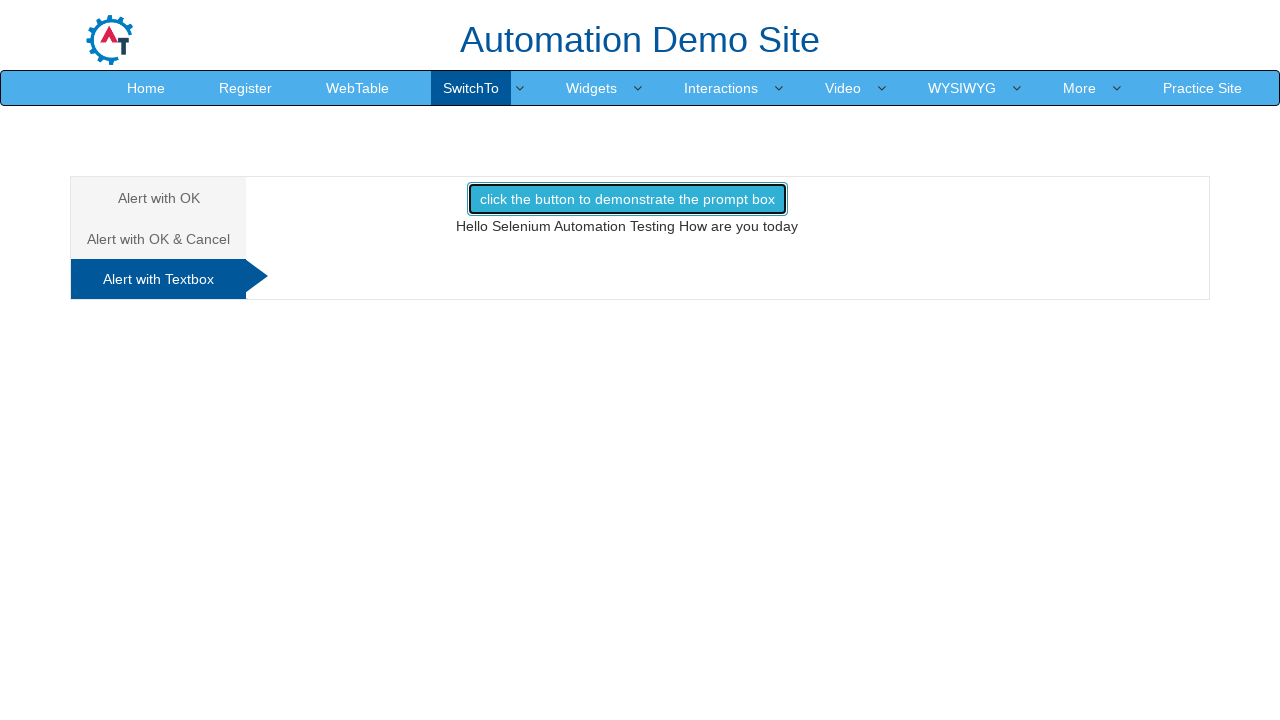

Waited 2 seconds for prompt dialog to be handled
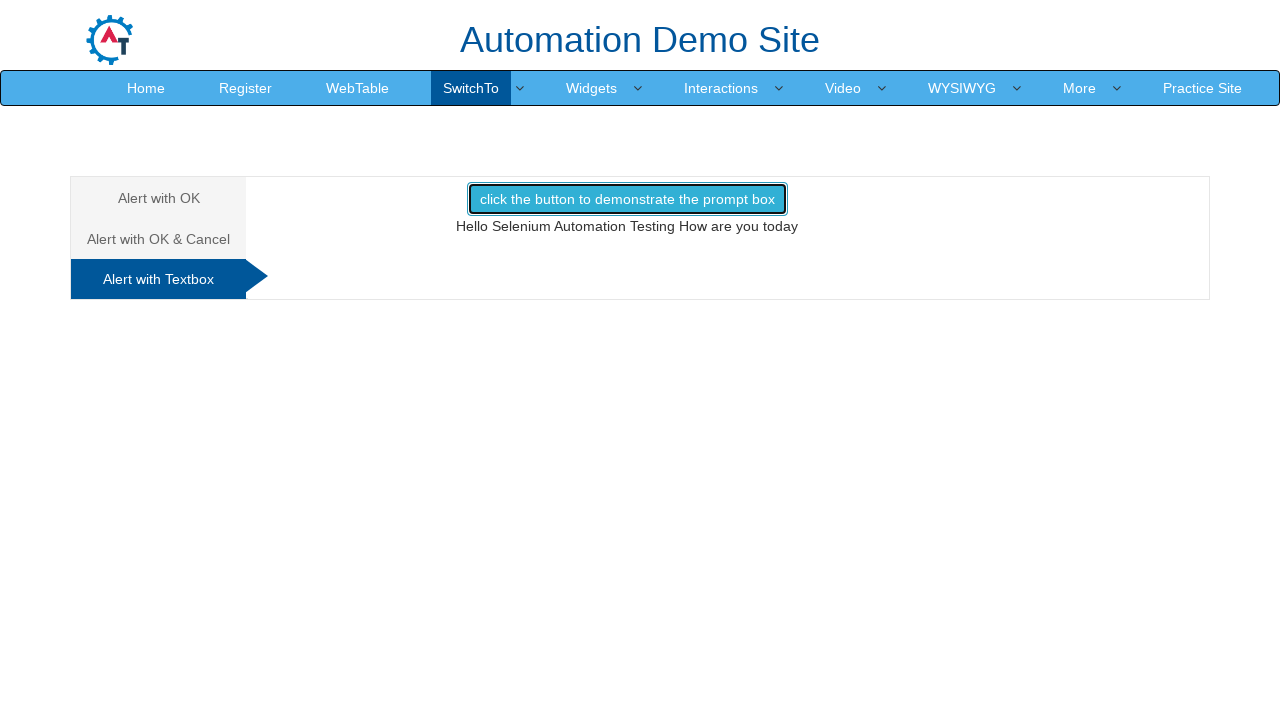

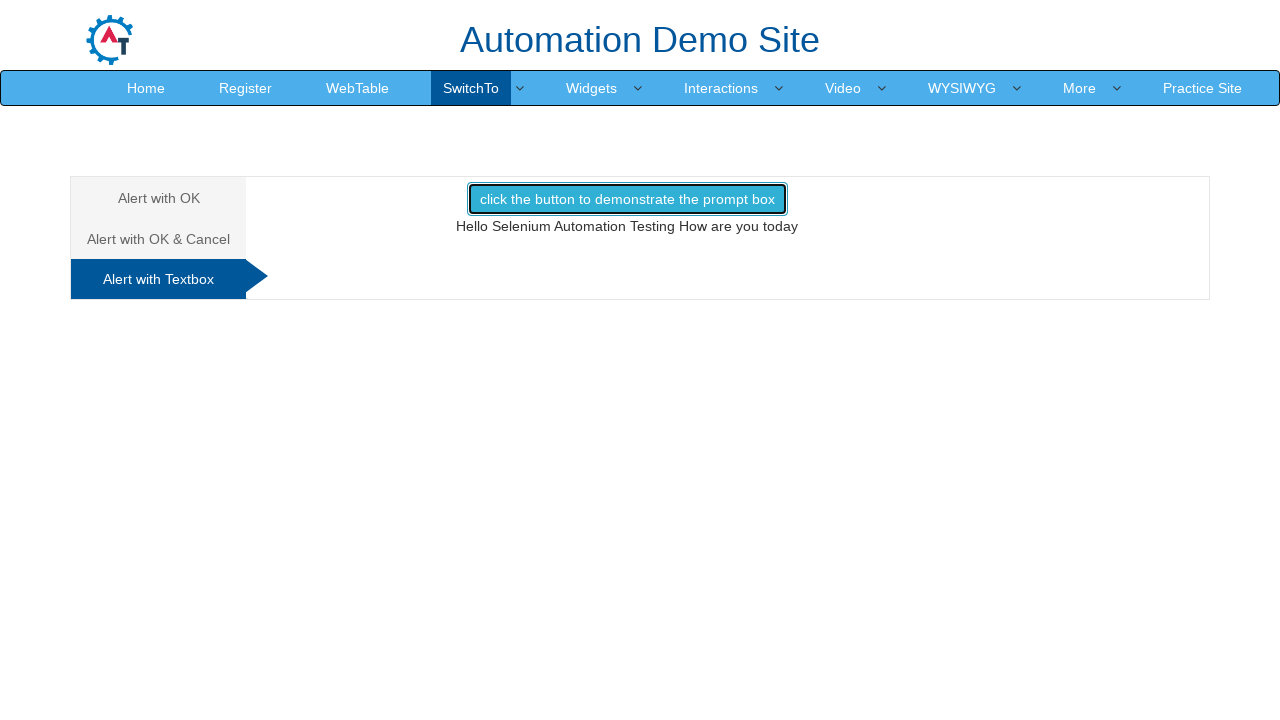